Tests file upload functionality by uploading a text file to a file input field on a demo automation testing page

Starting URL: https://demo.automationtesting.in/FileUpload.html

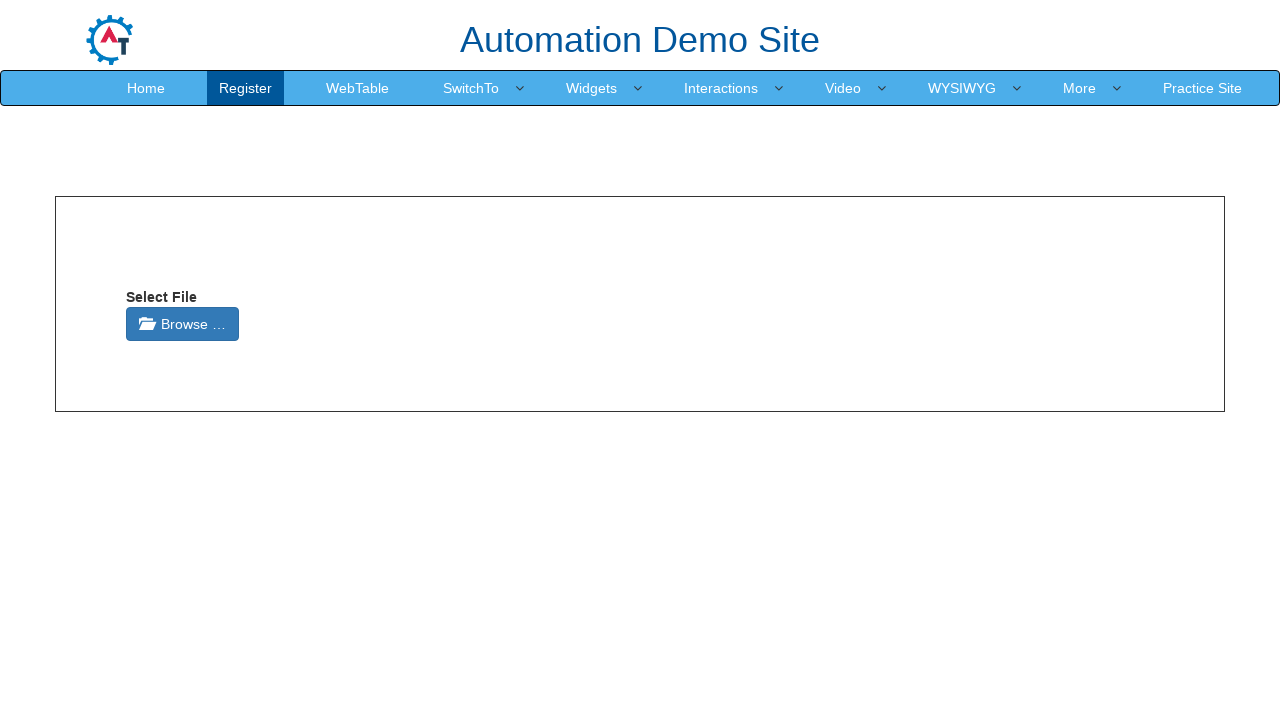

Navigated to file upload demo page
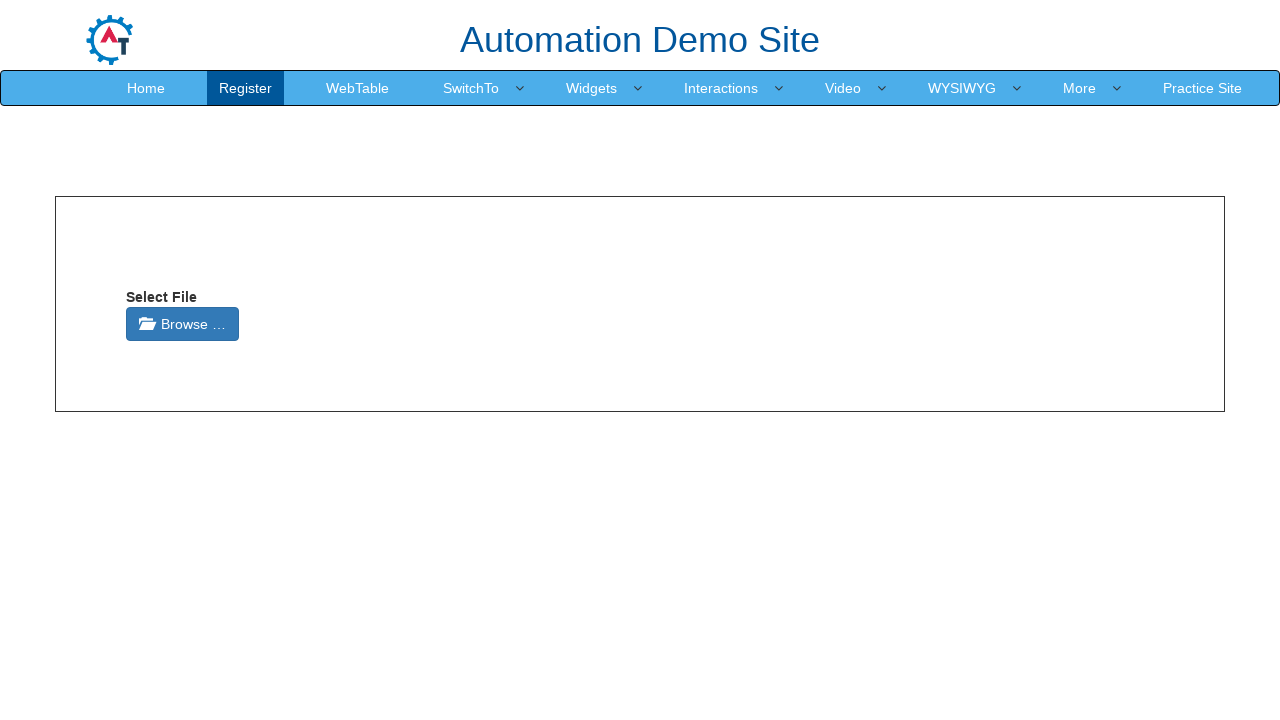

Set input files with test.txt to file upload field
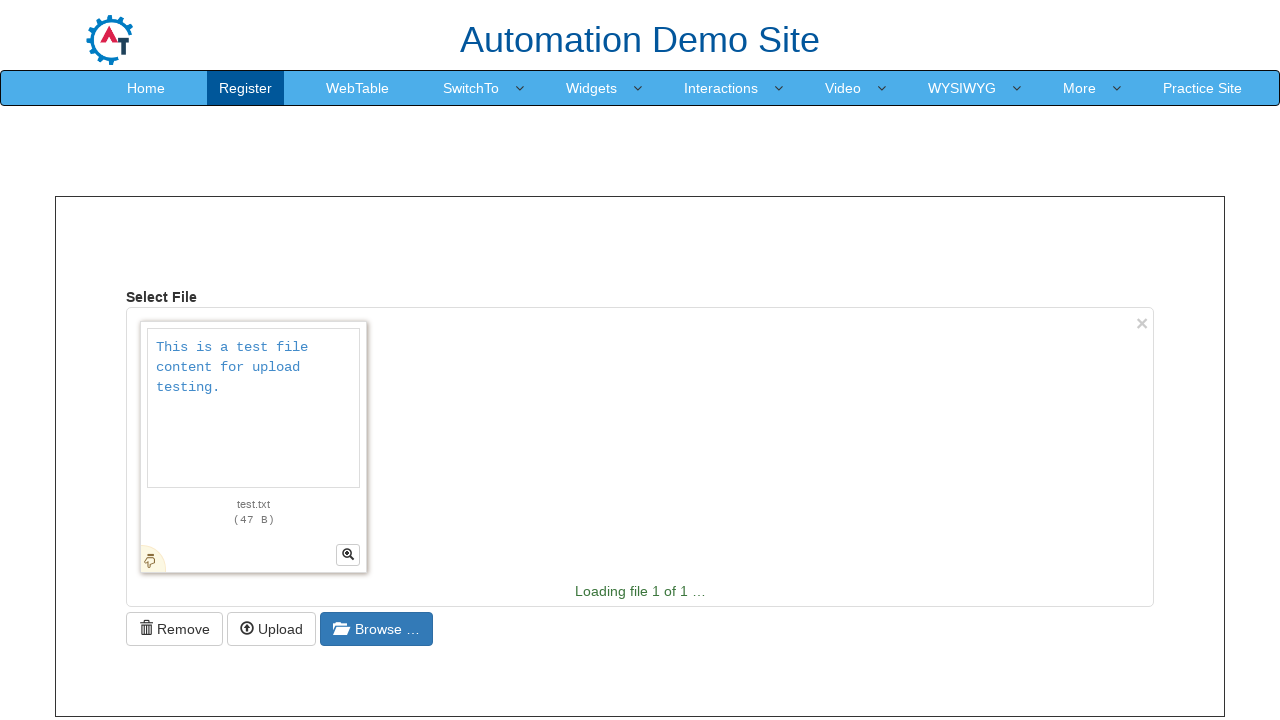

Waited 2 seconds for upload processing
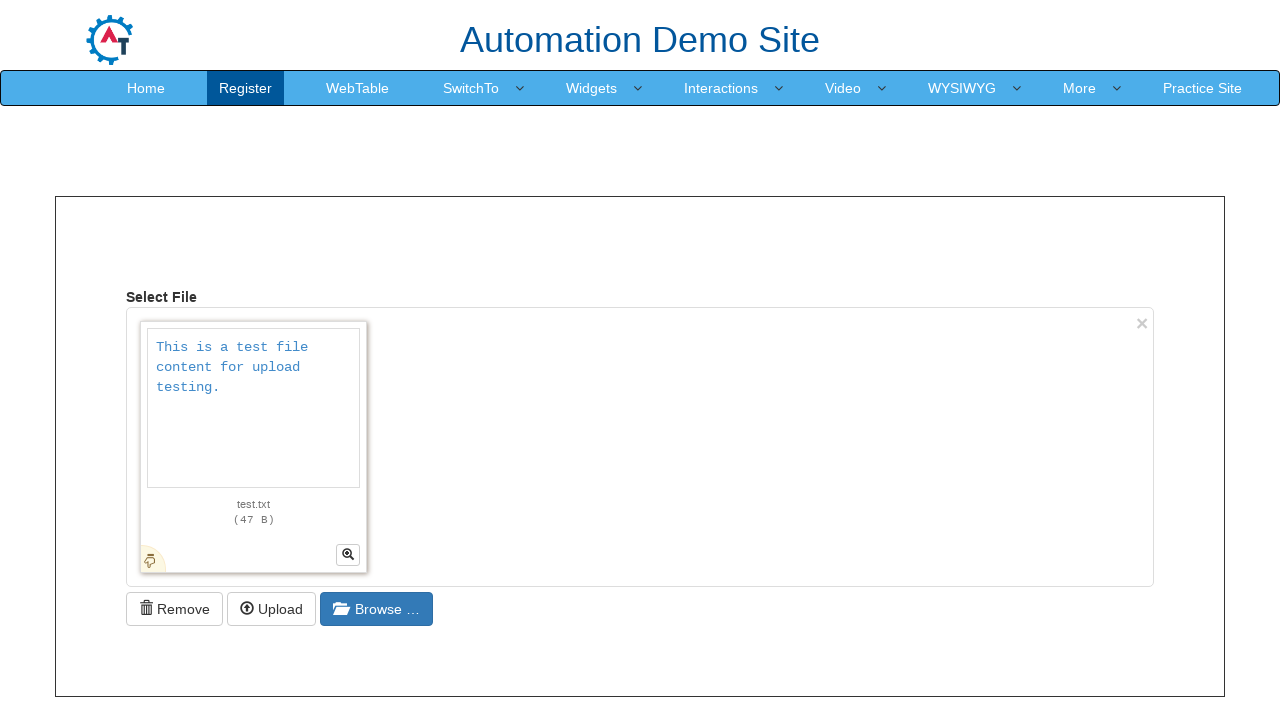

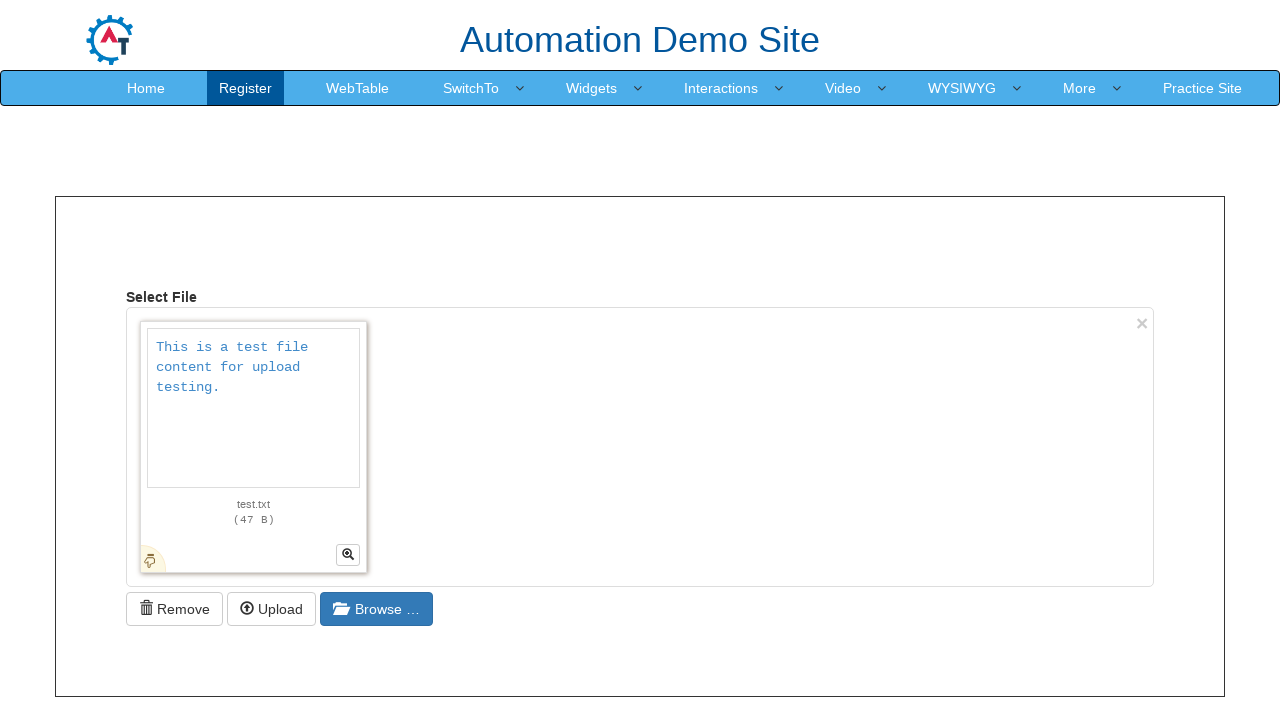